Navigates to a CSDN blog page and verifies that blog article links are present on the page

Starting URL: https://blog.csdn.net/lzw_java?type=blog

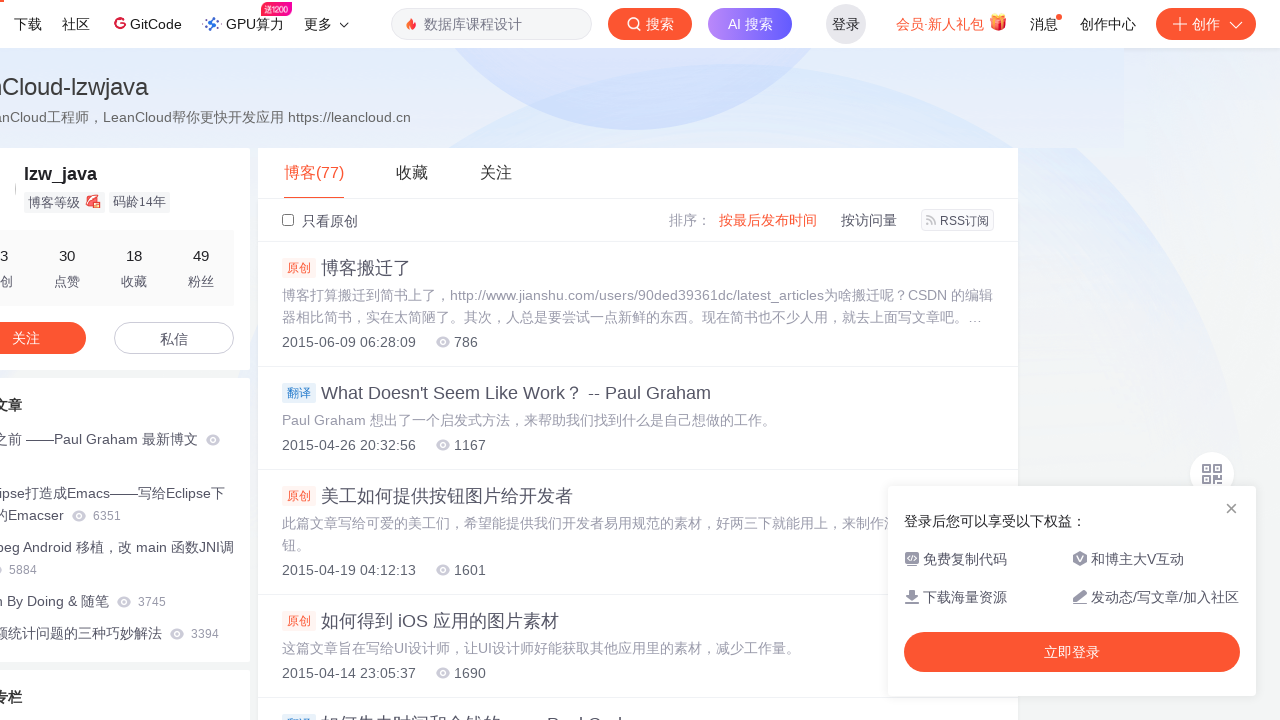

Waited for blog article links to load on CSDN blog page
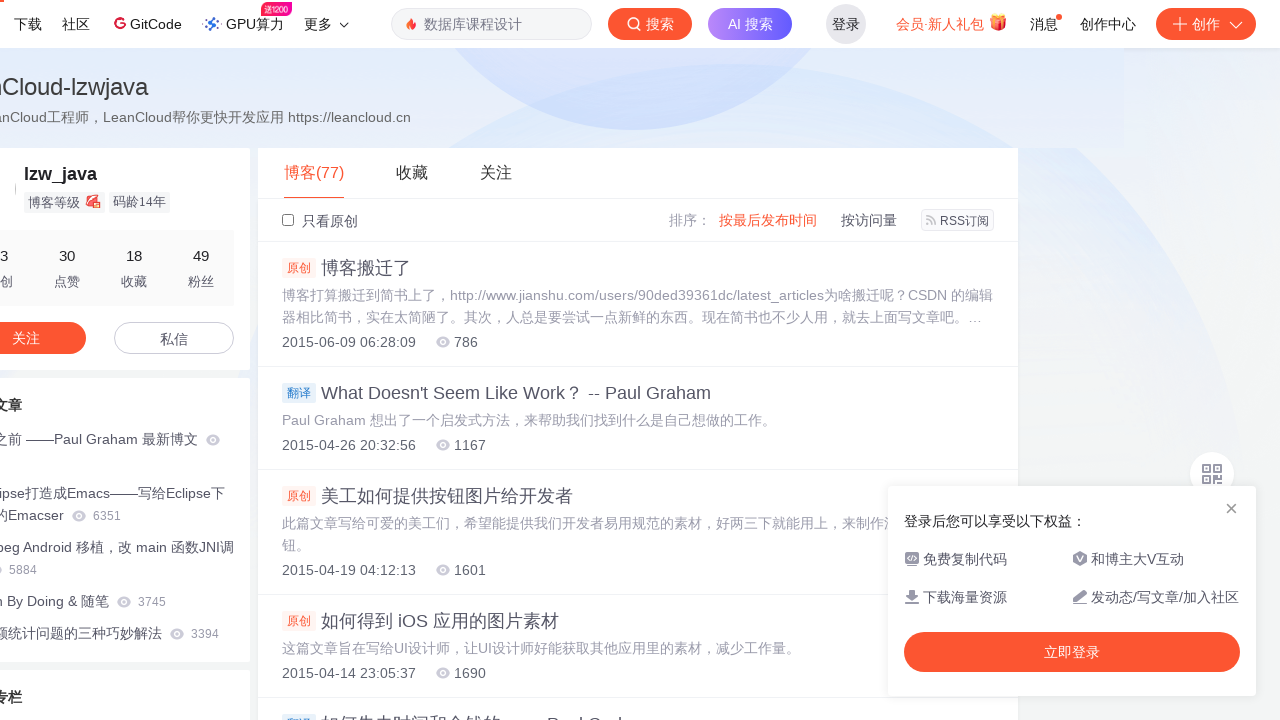

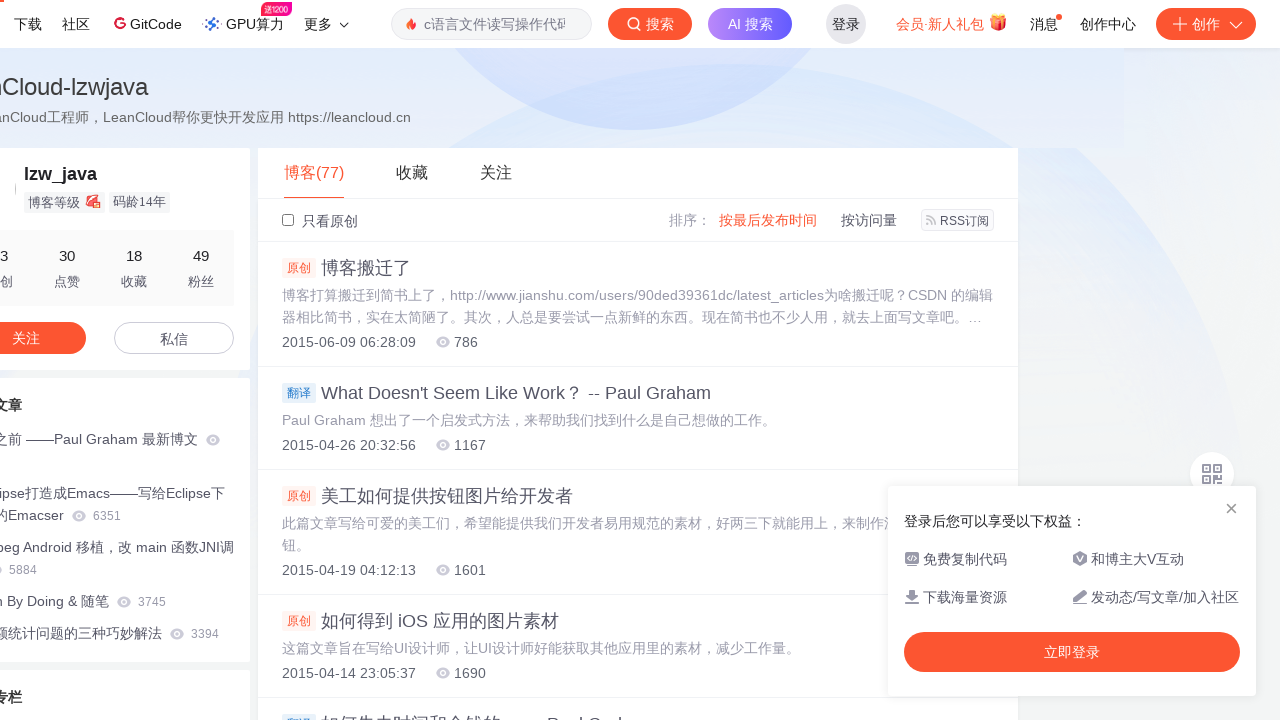